Tests interaction with dynamic elements by clicking buttons that become enabled and visible after a delay.

Starting URL: https://demoqa.com/dynamic-properties

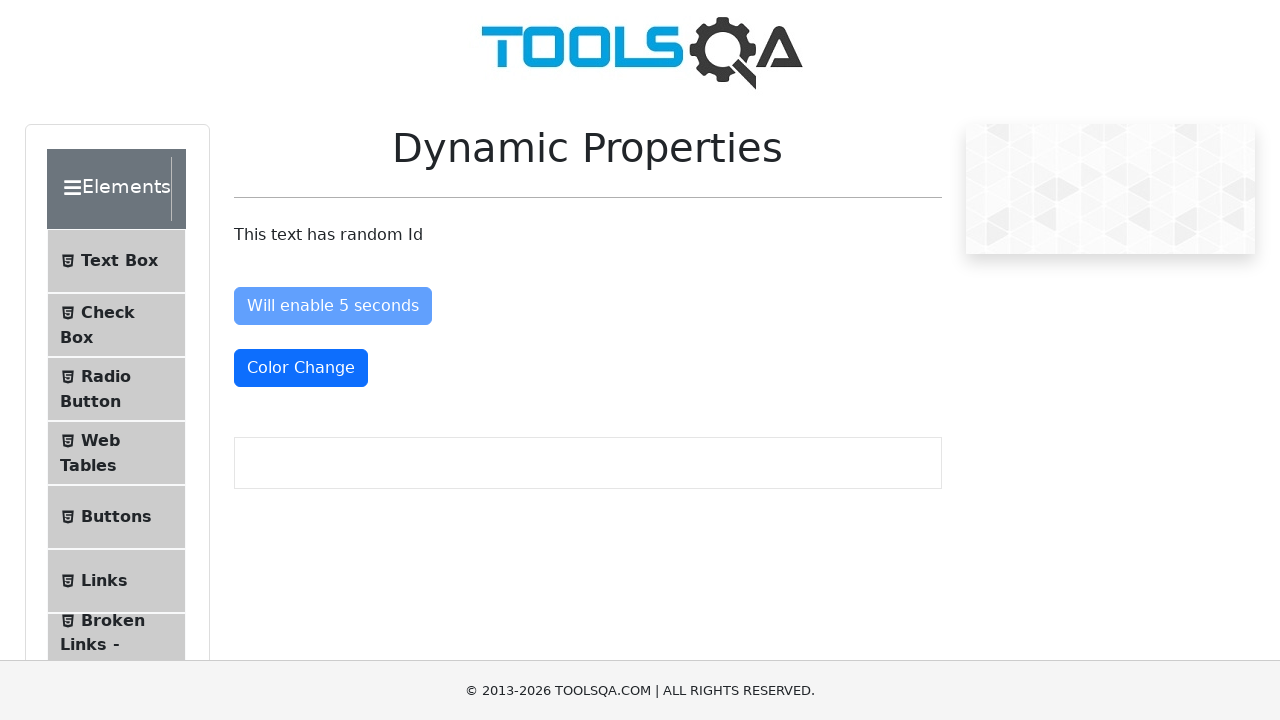

Navigated to DemoQA dynamic properties page
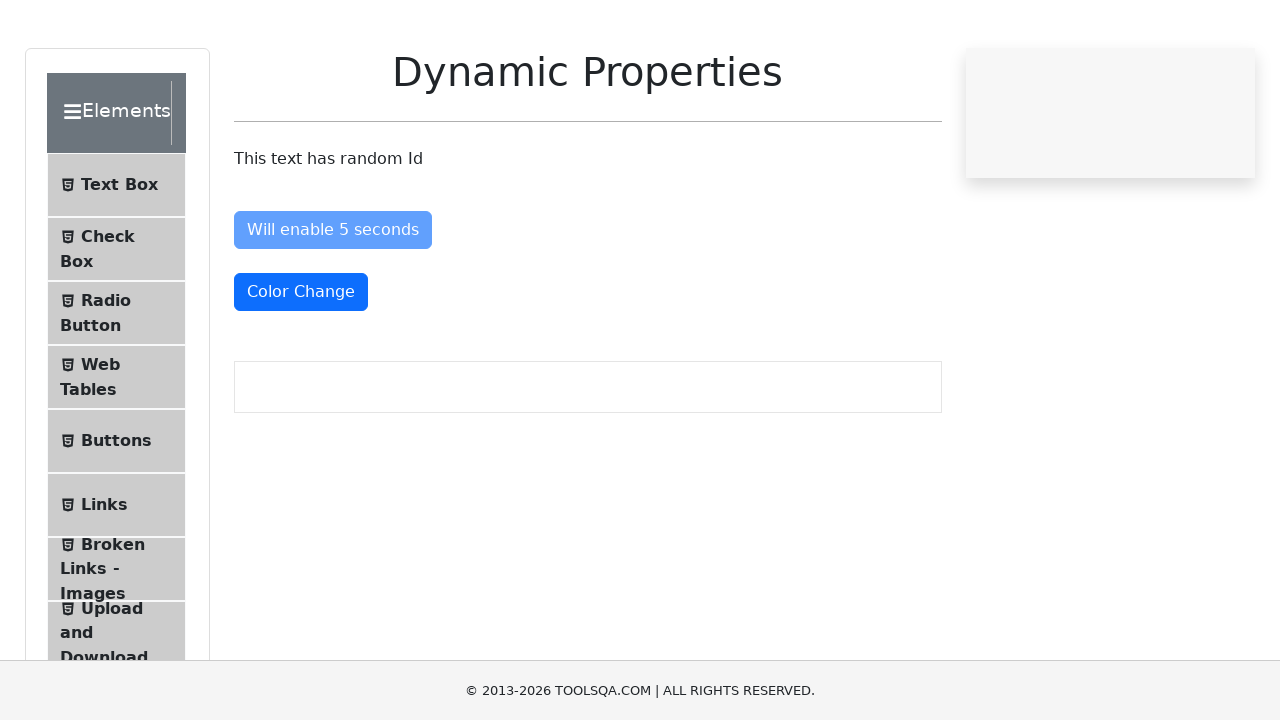

Waited for enableAfter button to become enabled
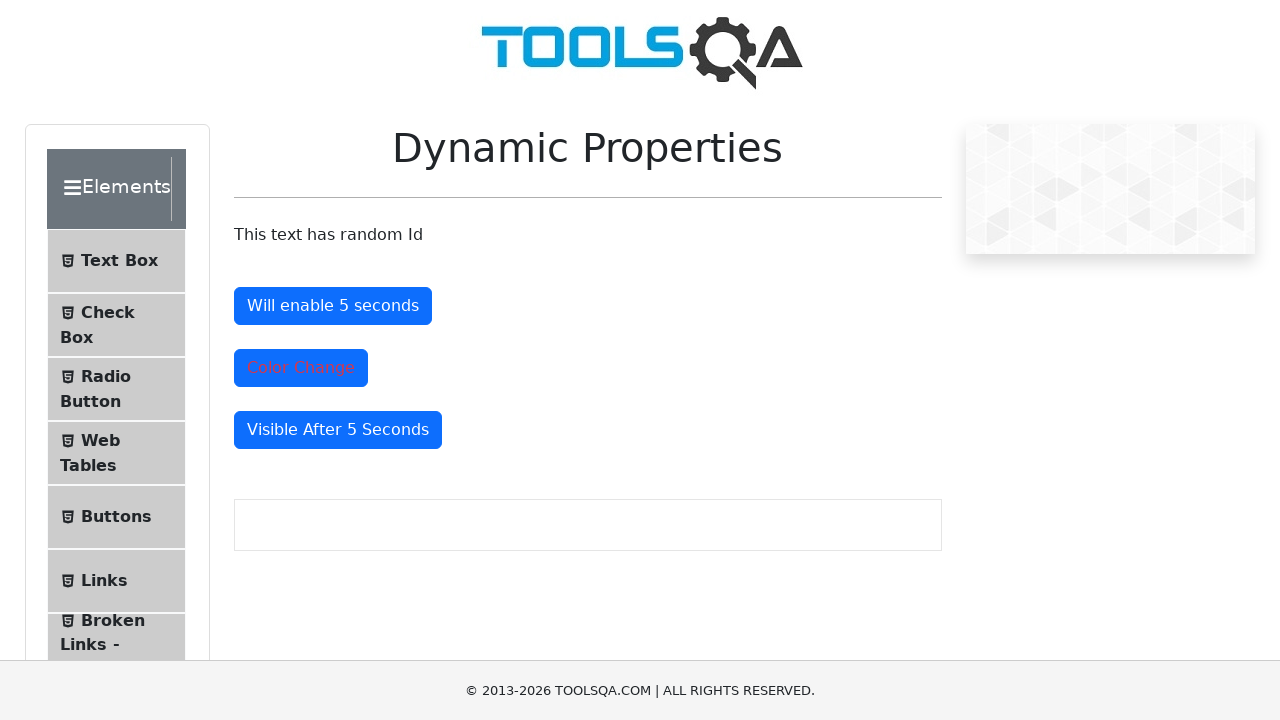

Clicked the enableAfter button at (333, 306) on #enableAfter
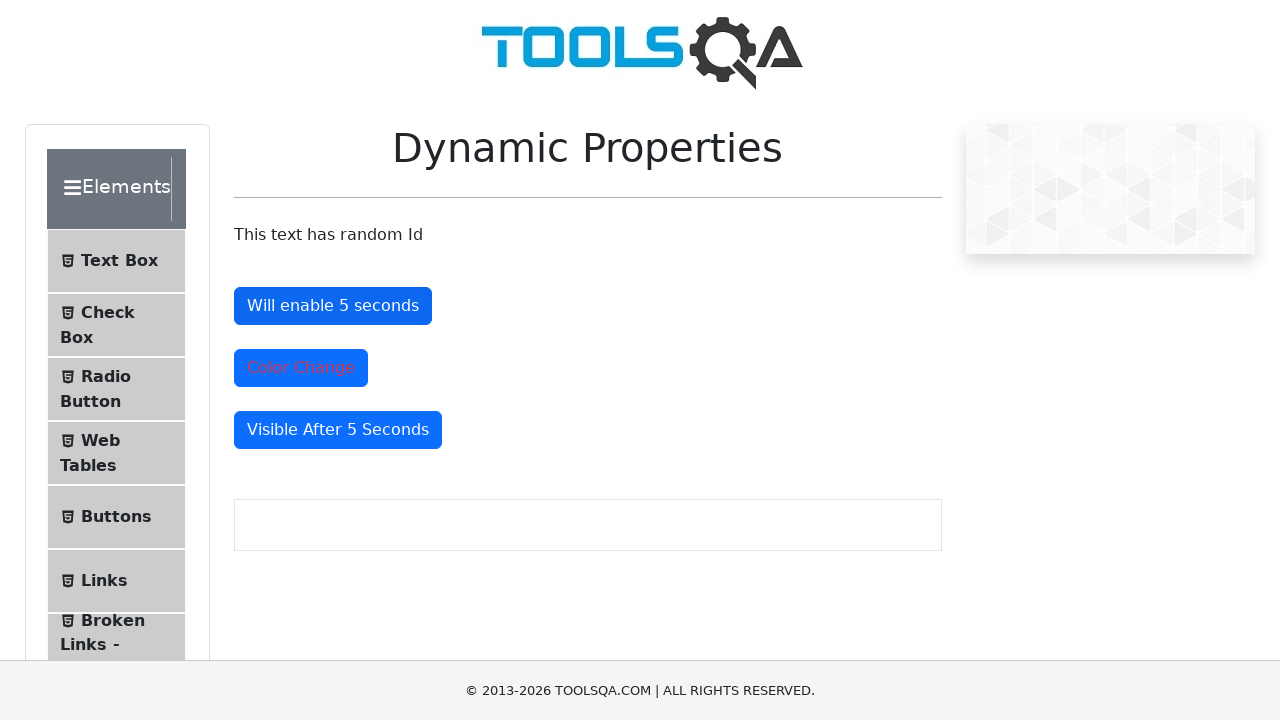

Waited for visibleAfter button to become visible
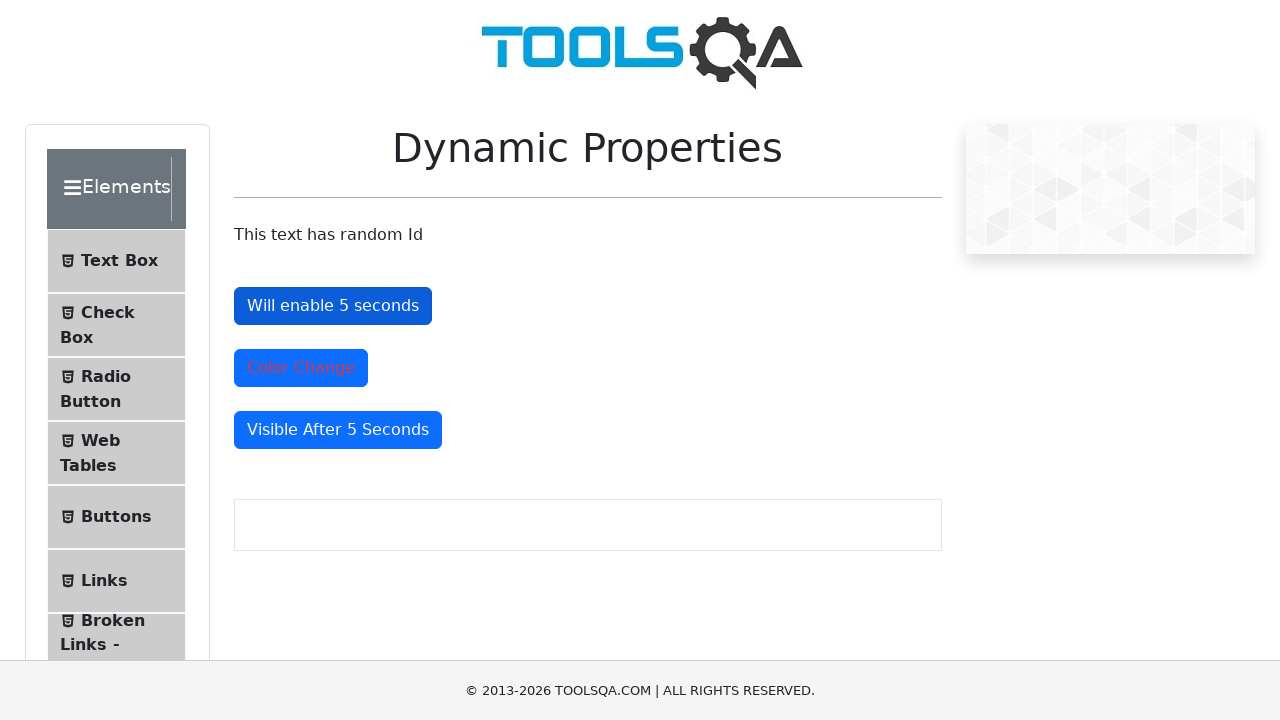

Clicked the visibleAfter button at (338, 430) on #visibleAfter
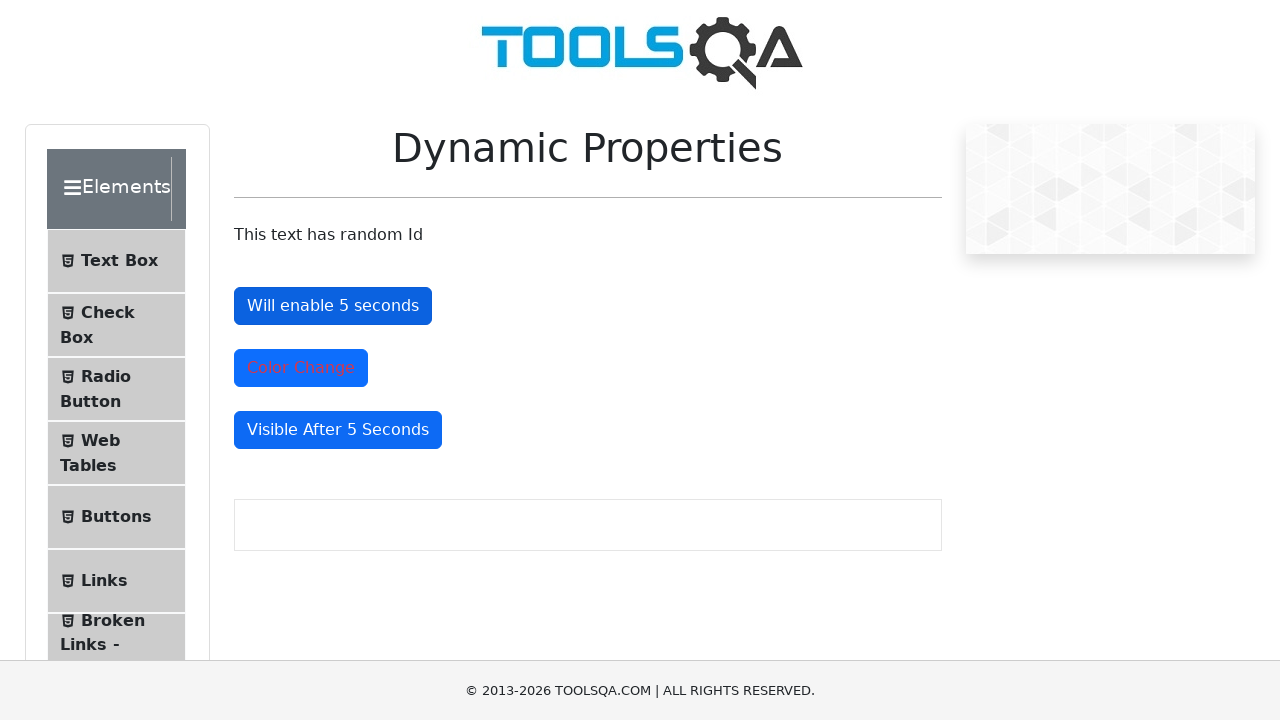

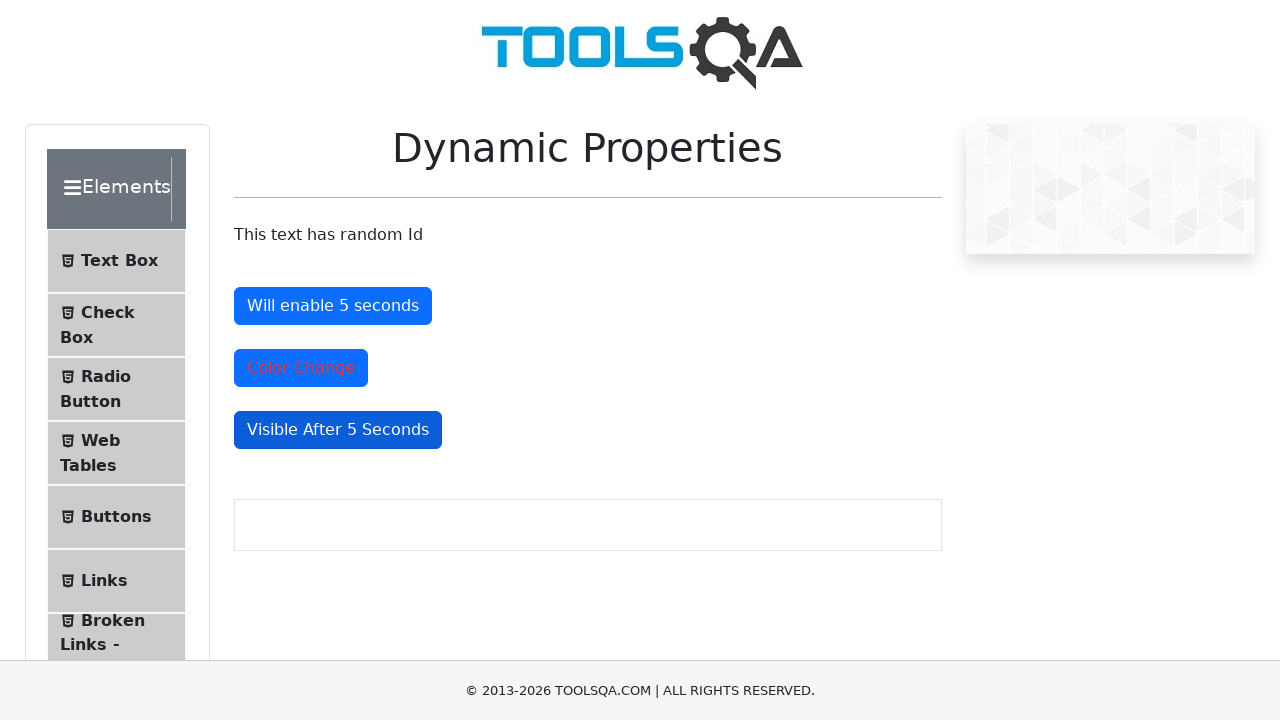